Tests text area fields by entering text and clearing/replacing content in multiple text areas

Starting URL: https://omayo.blogspot.in/

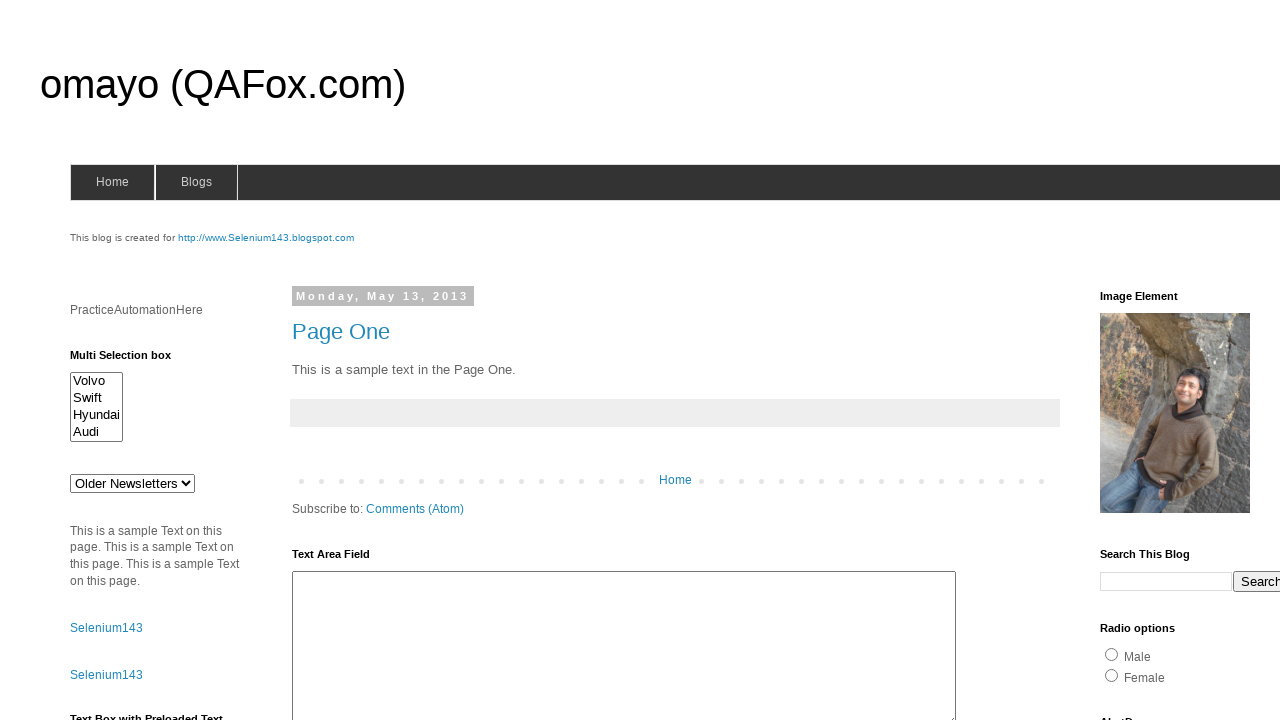

Located first textarea element
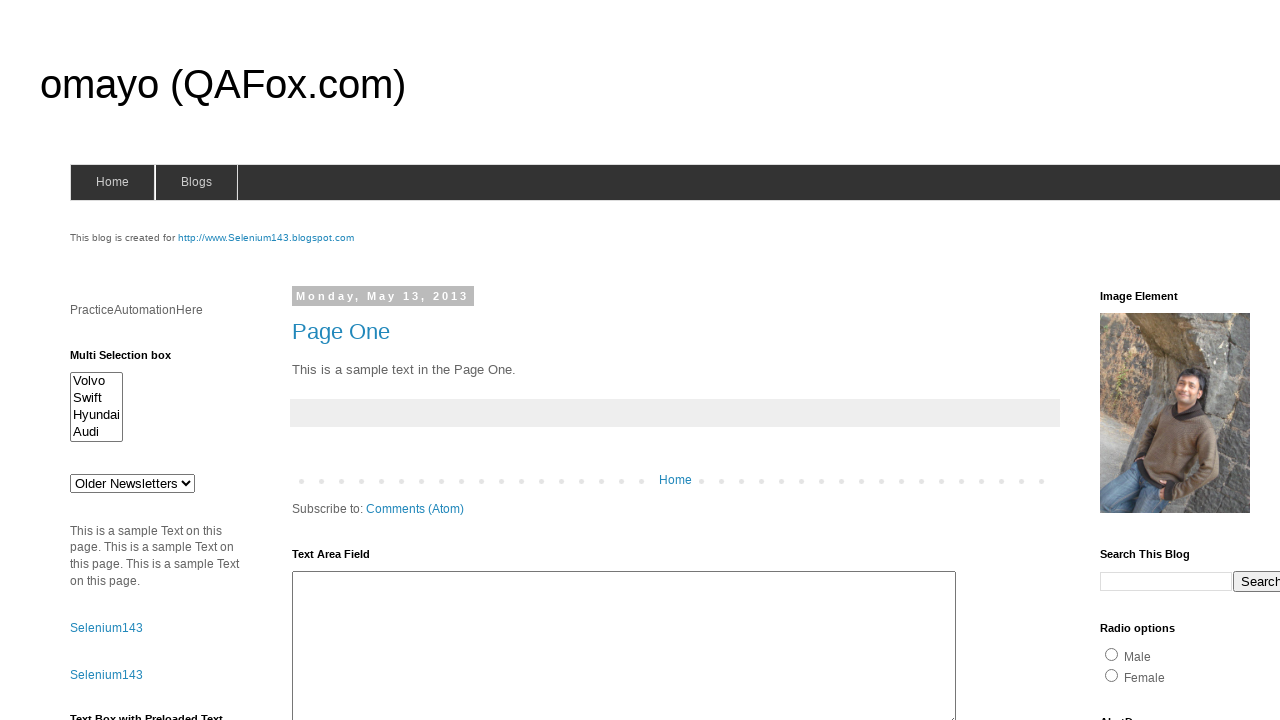

Pressed PageDown key to scroll down
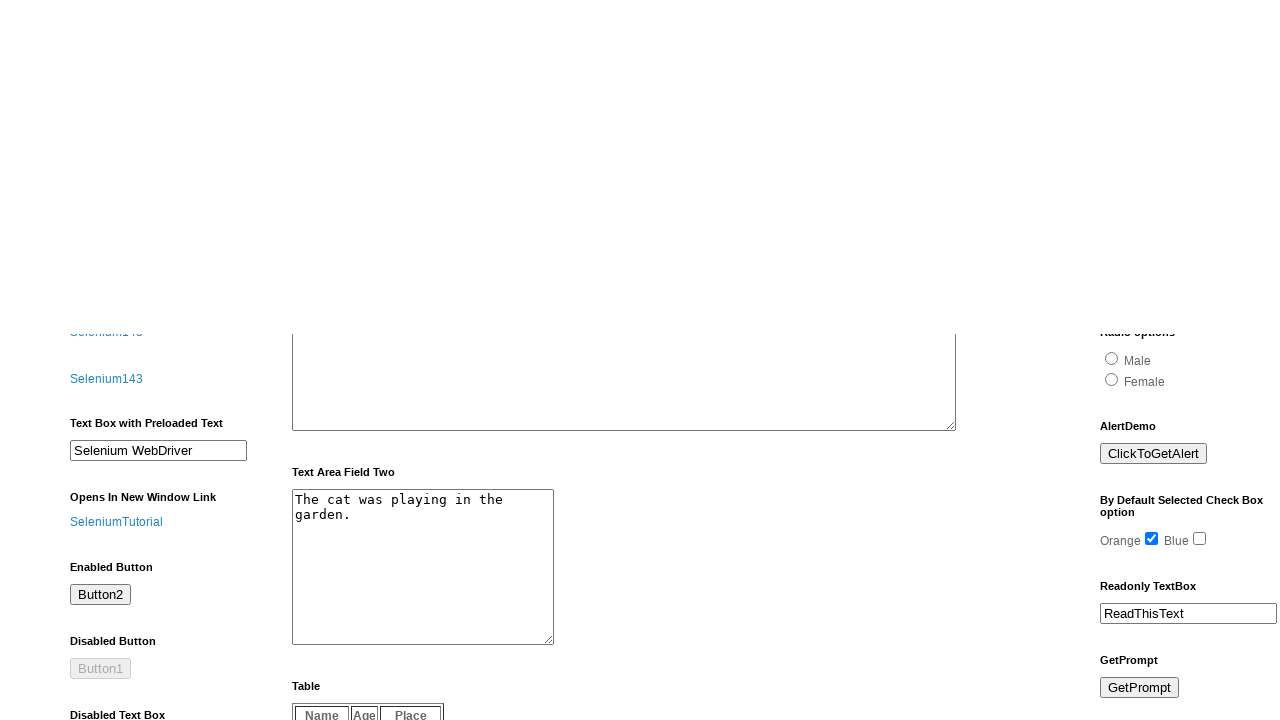

Filled first textarea with 'Muhammad Umair' on xpath=//h2[contains(text(),'Text Area Field')]//following::textarea[contains(@id
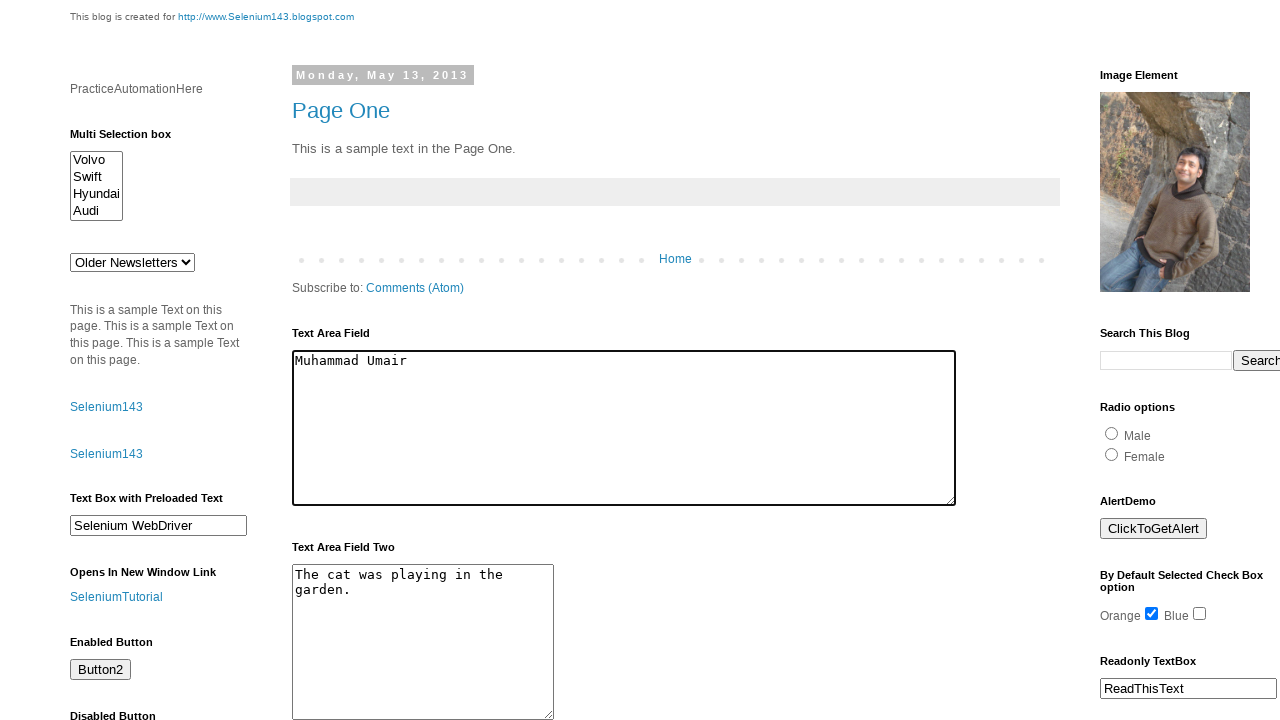

Located second textarea element
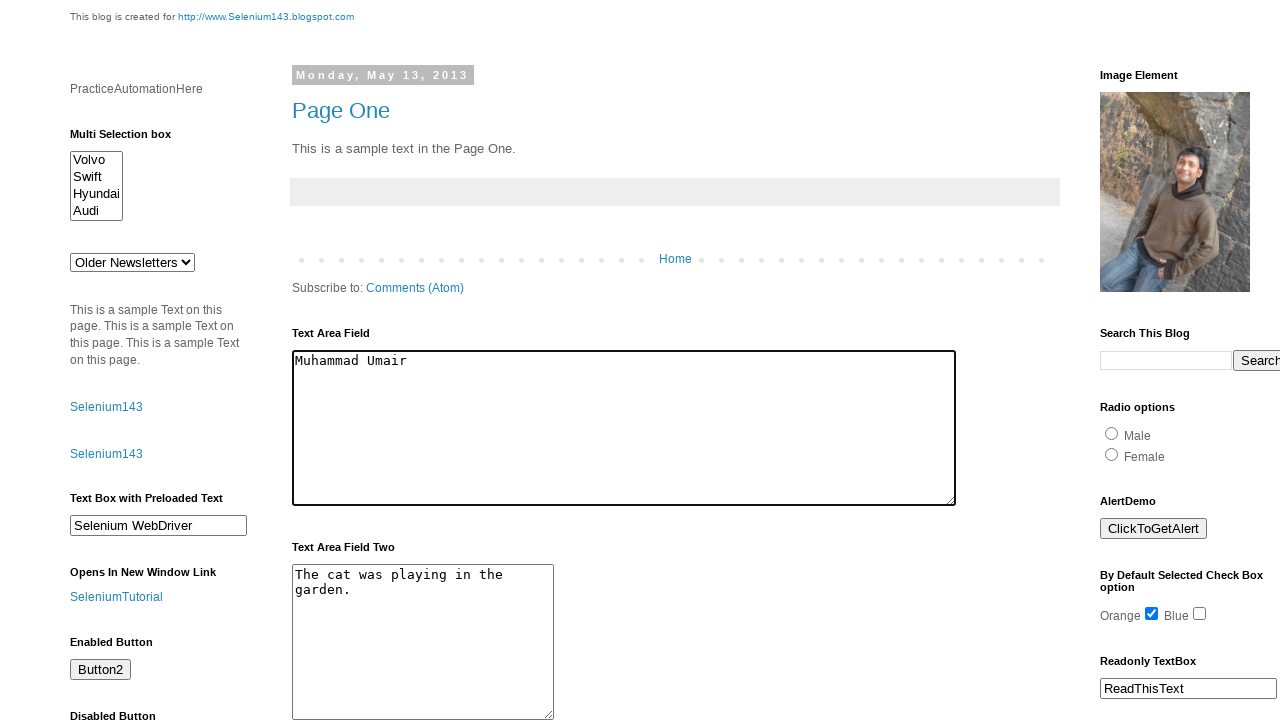

Cleared content from second textarea on xpath=//div[contains(@class,'widget-content')]//child::textarea[contains(@cols,'
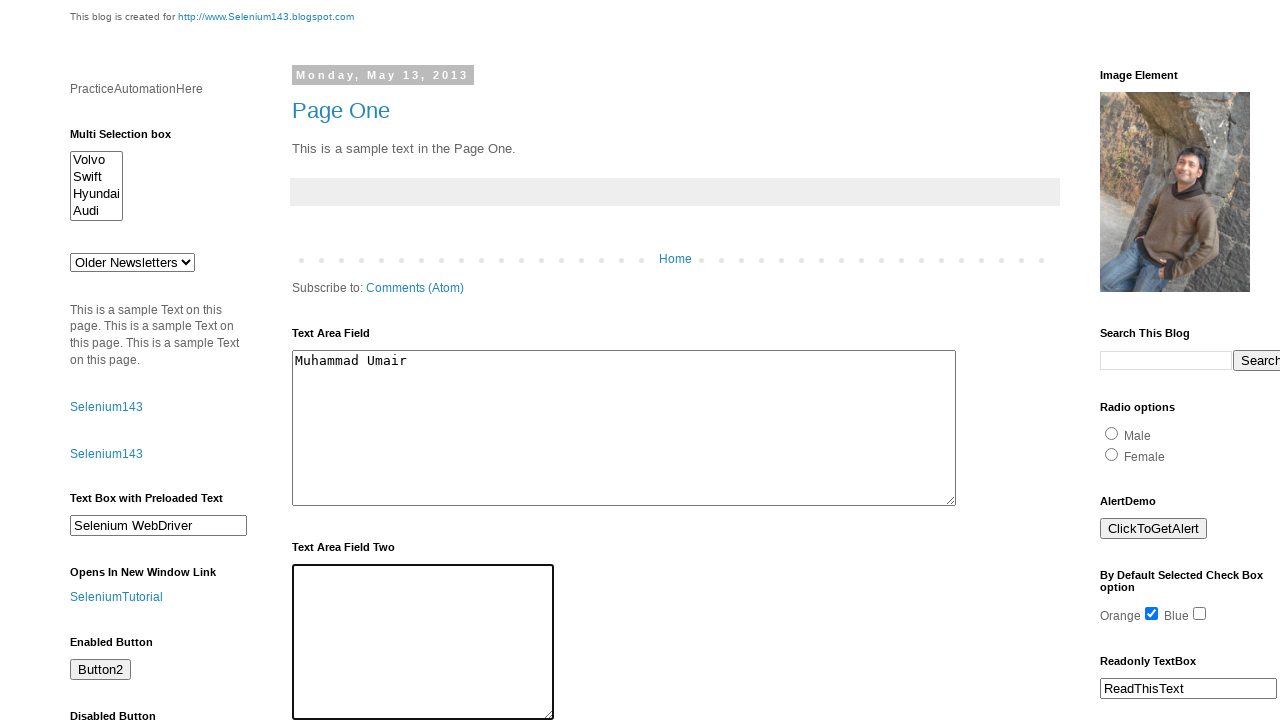

Filled second textarea with ' I like to Play Badminton ' on xpath=//div[contains(@class,'widget-content')]//child::textarea[contains(@cols,'
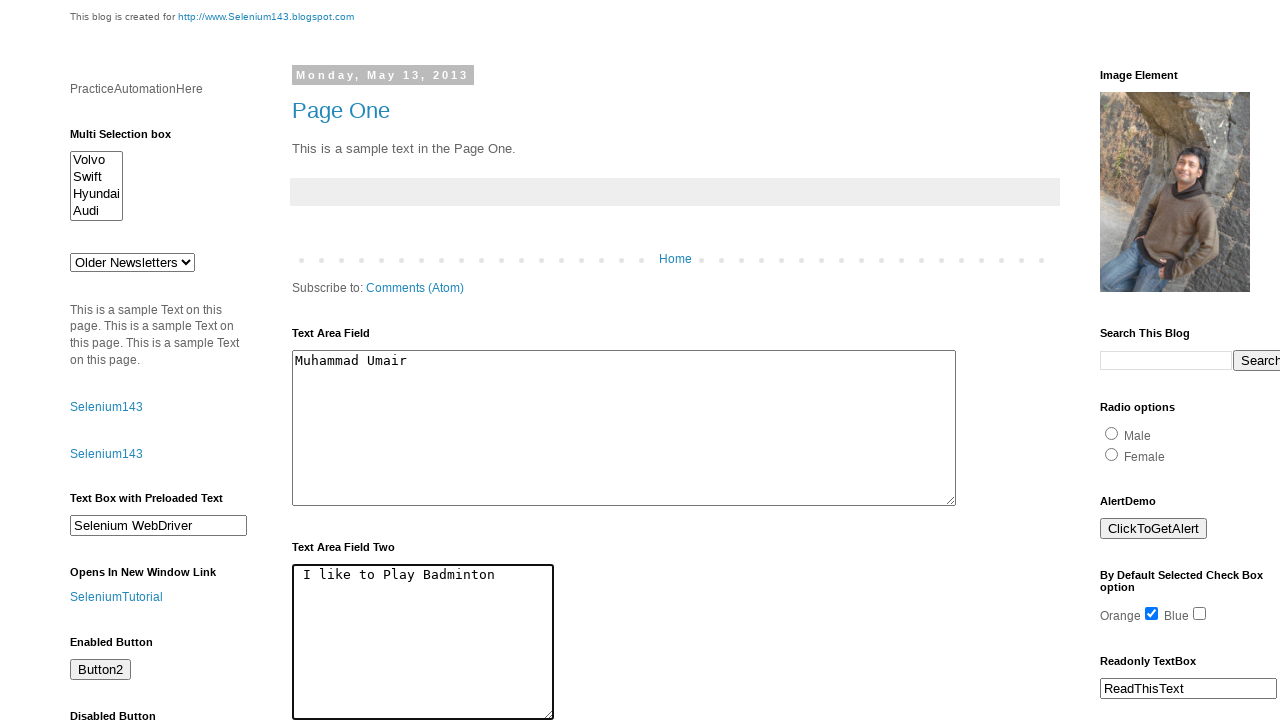

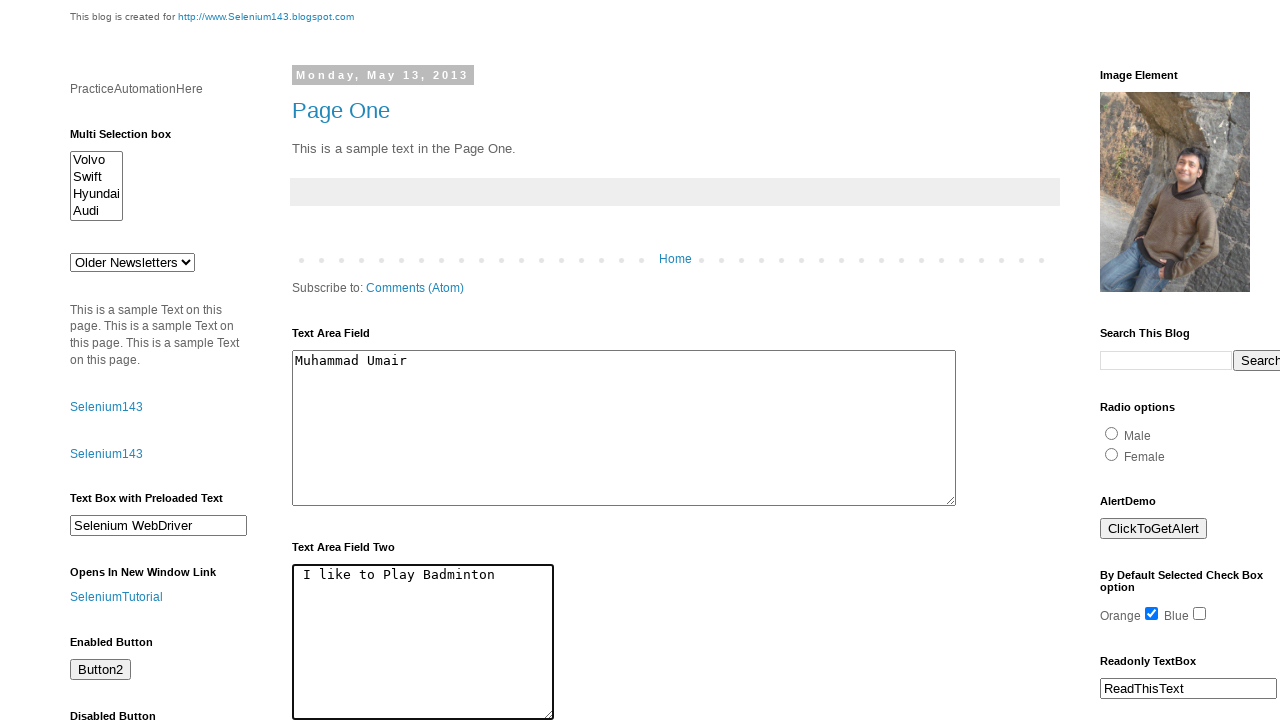